Tests clicking on the Elemental Selenium link at the bottom of the page and verifying a new tab opens with the Elemental Selenium website.

Starting URL: https://the-internet.herokuapp.com/add_remove_elements/

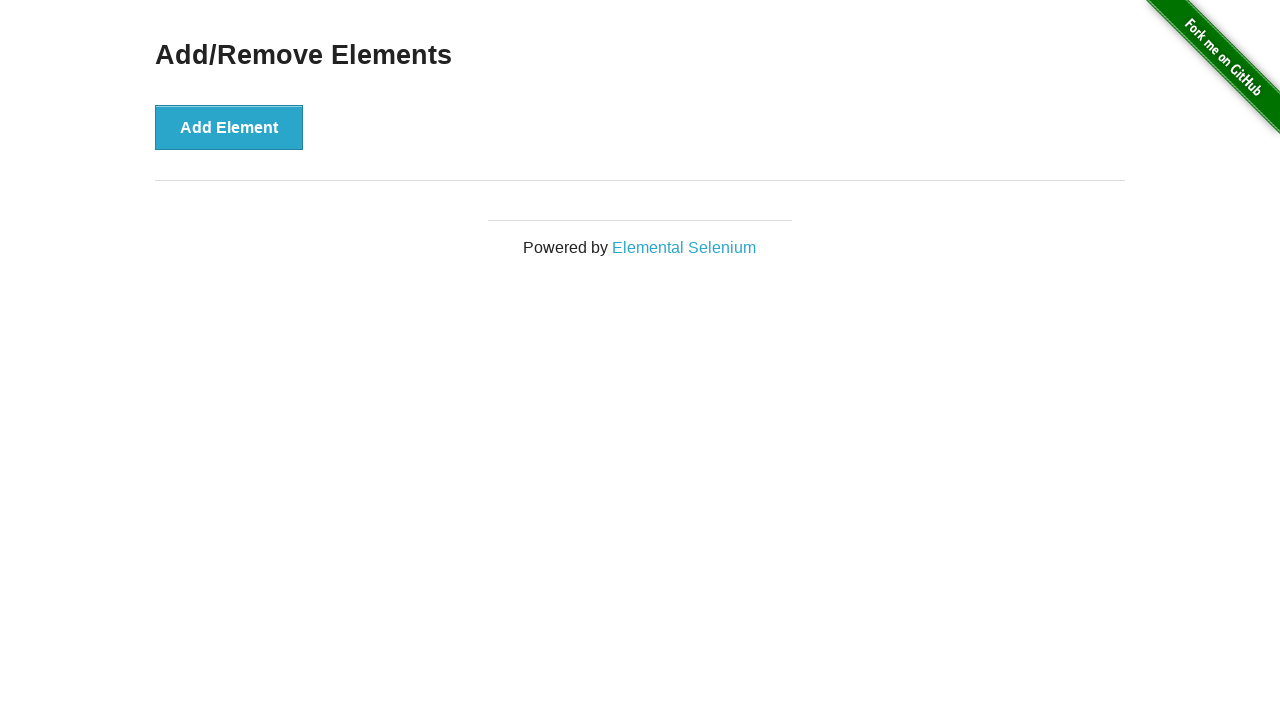

Clicked on Elemental Selenium link, expecting new tab to open at (684, 247) on a[href='http://elementalselenium.com/']
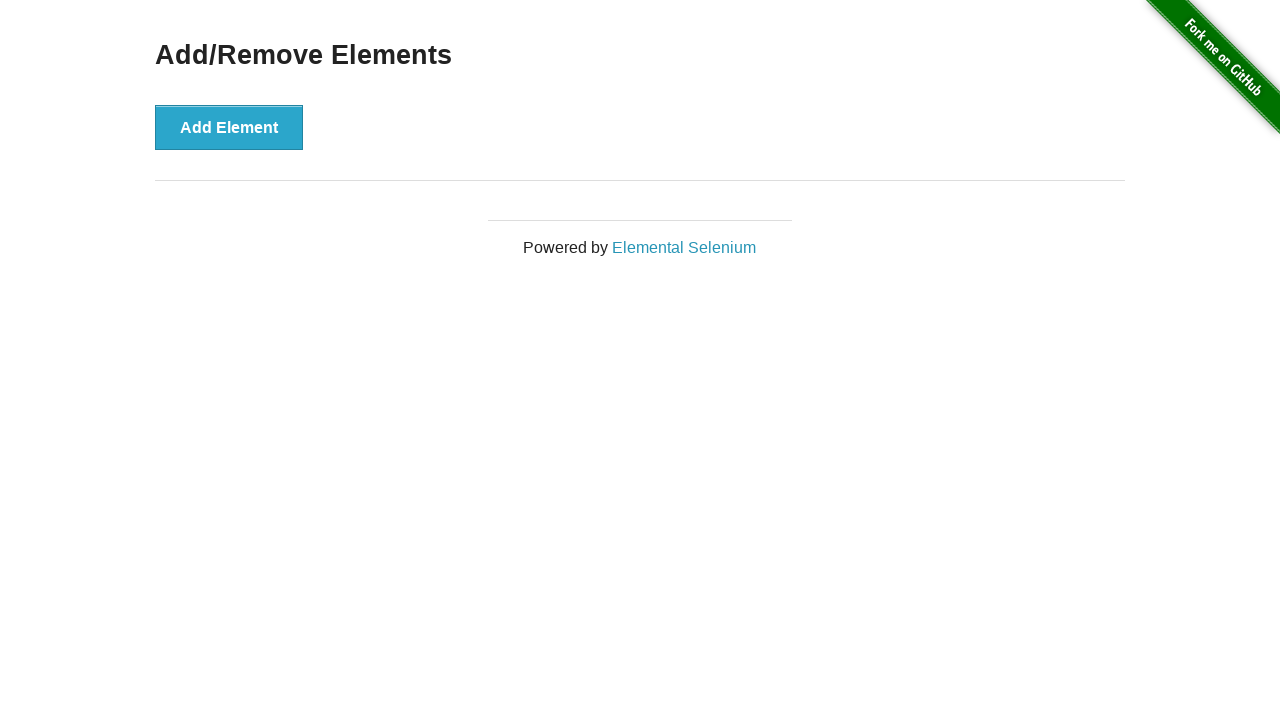

Switched to newly opened Elemental Selenium tab
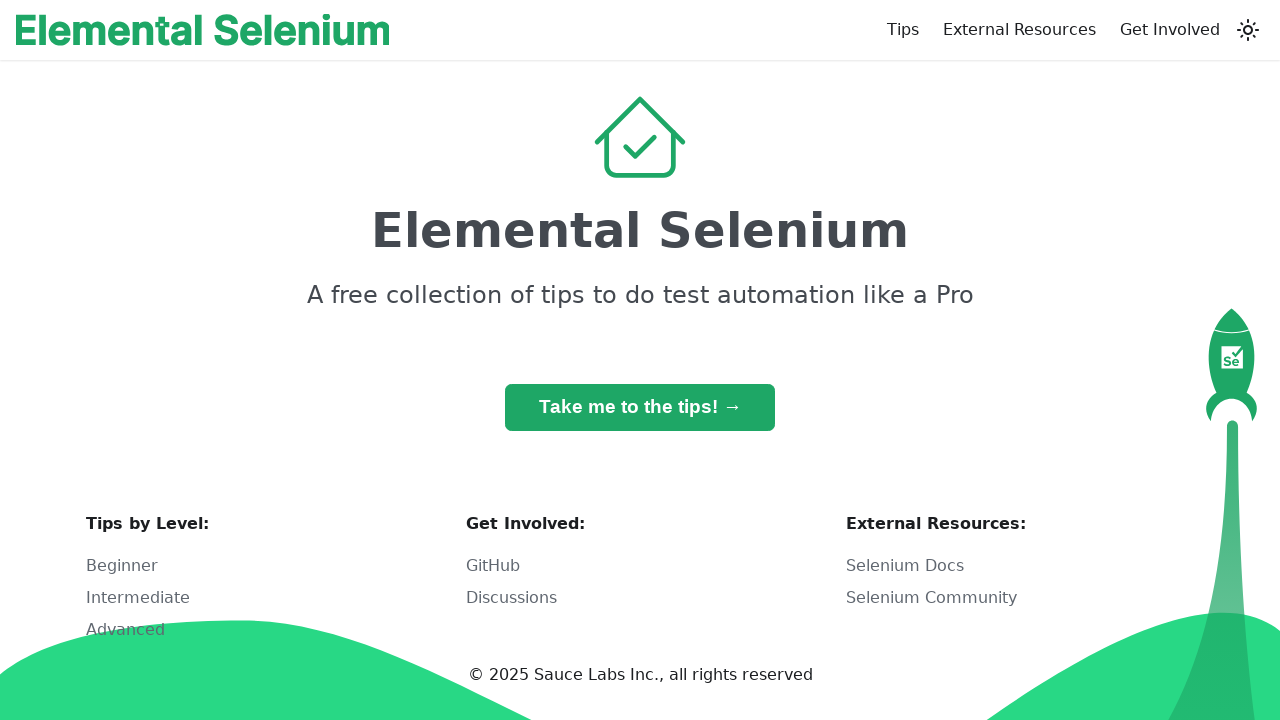

New tab loaded with domcontentloaded state
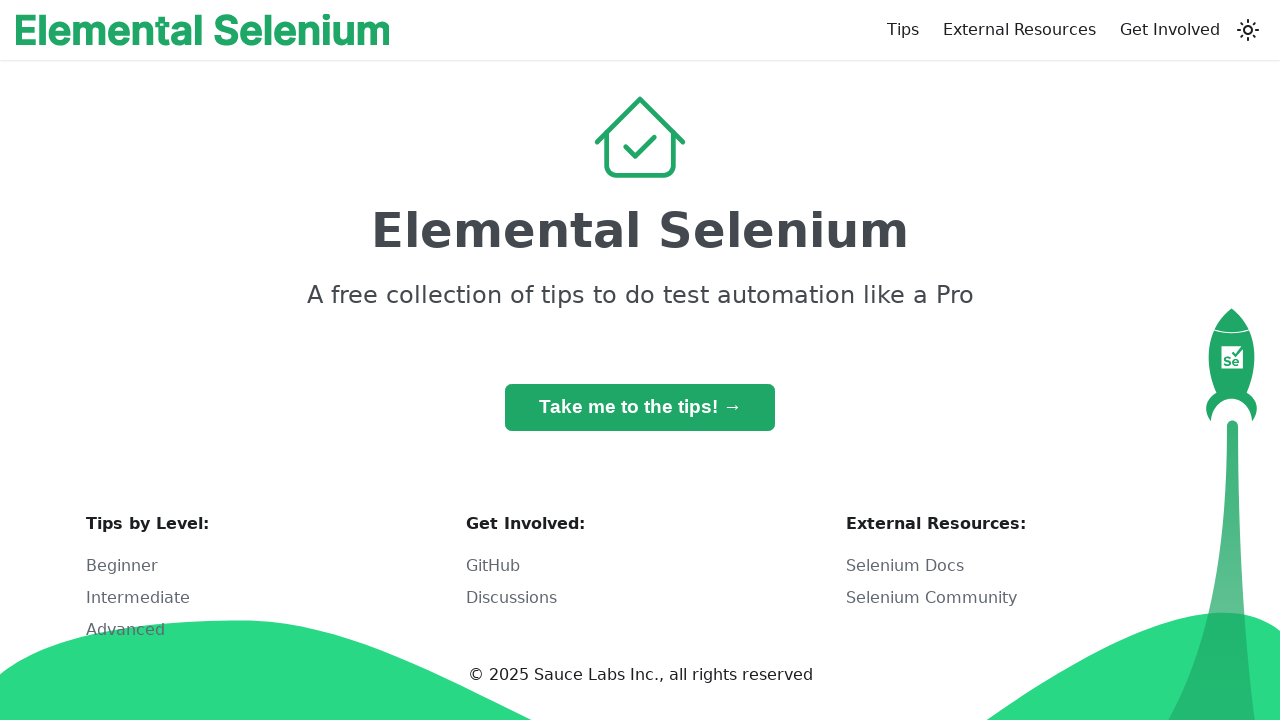

Verified Elemental Selenium page loaded by confirming body element exists
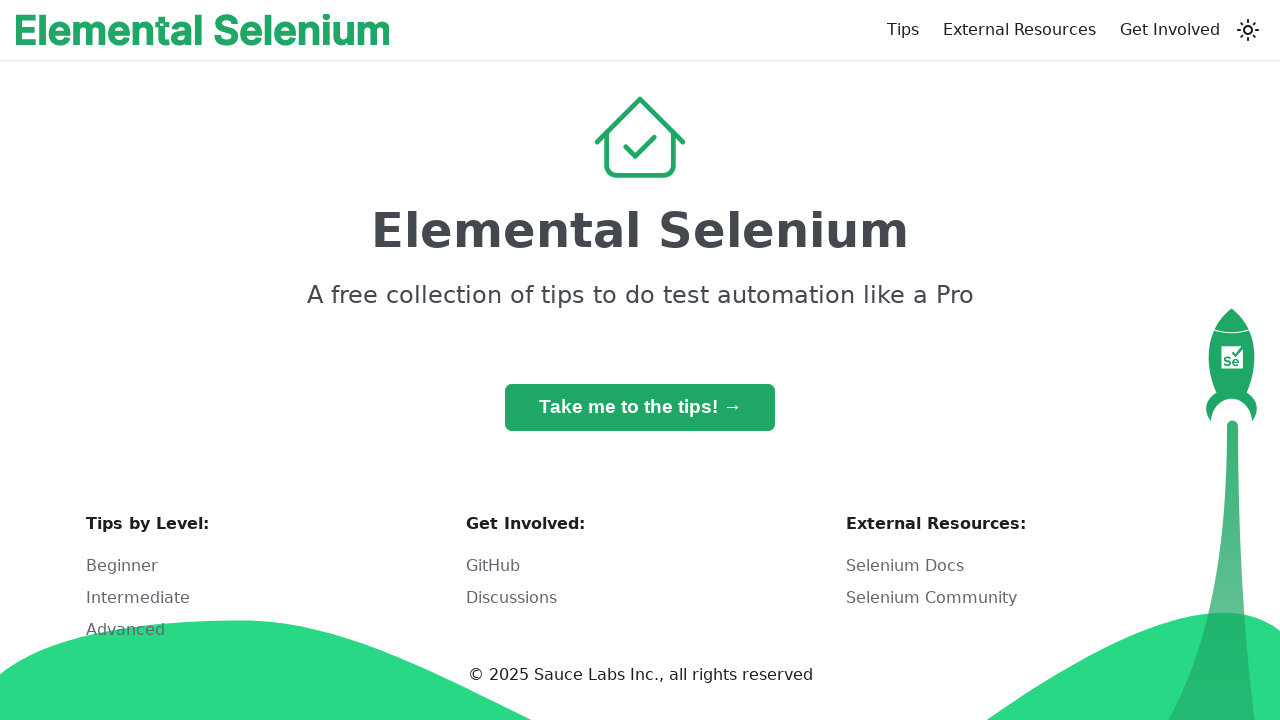

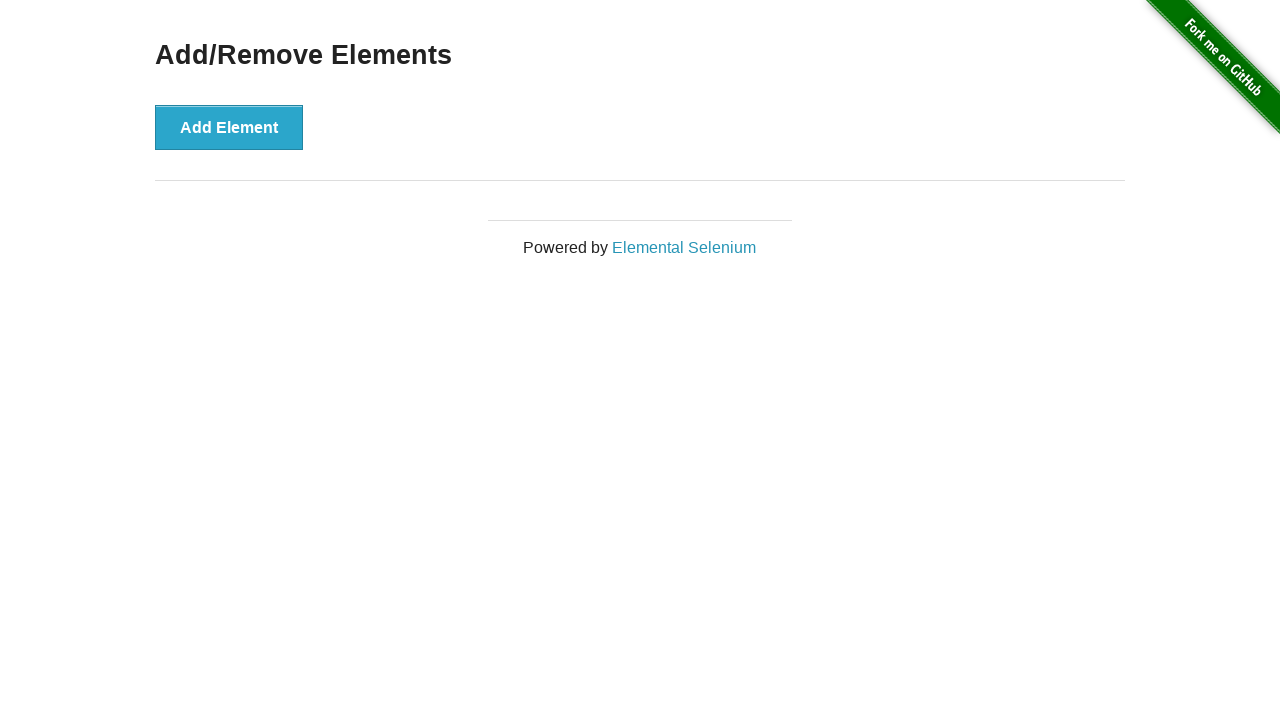